Tests A/B Testing page navigation by clicking the link and verifying the URL contains 'abtest'

Starting URL: http://the-internet.herokuapp.com/

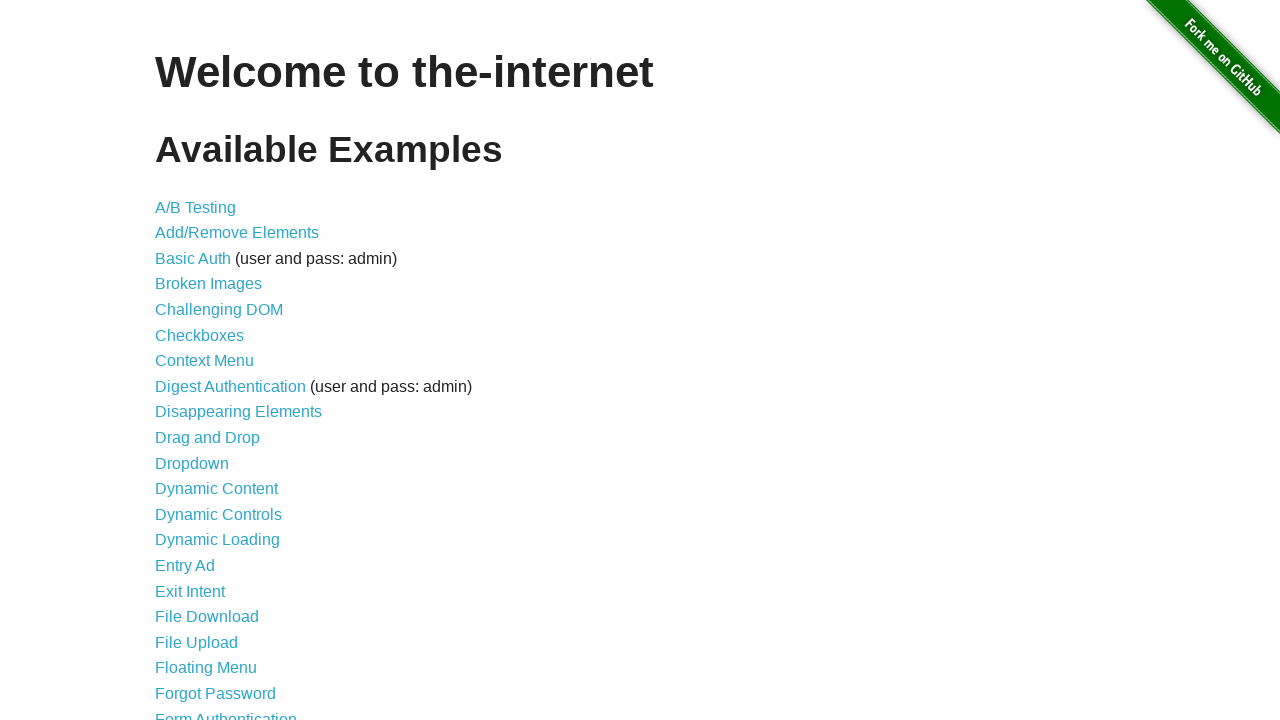

Clicked on A/B Testing link at (196, 207) on text=A/B Testing
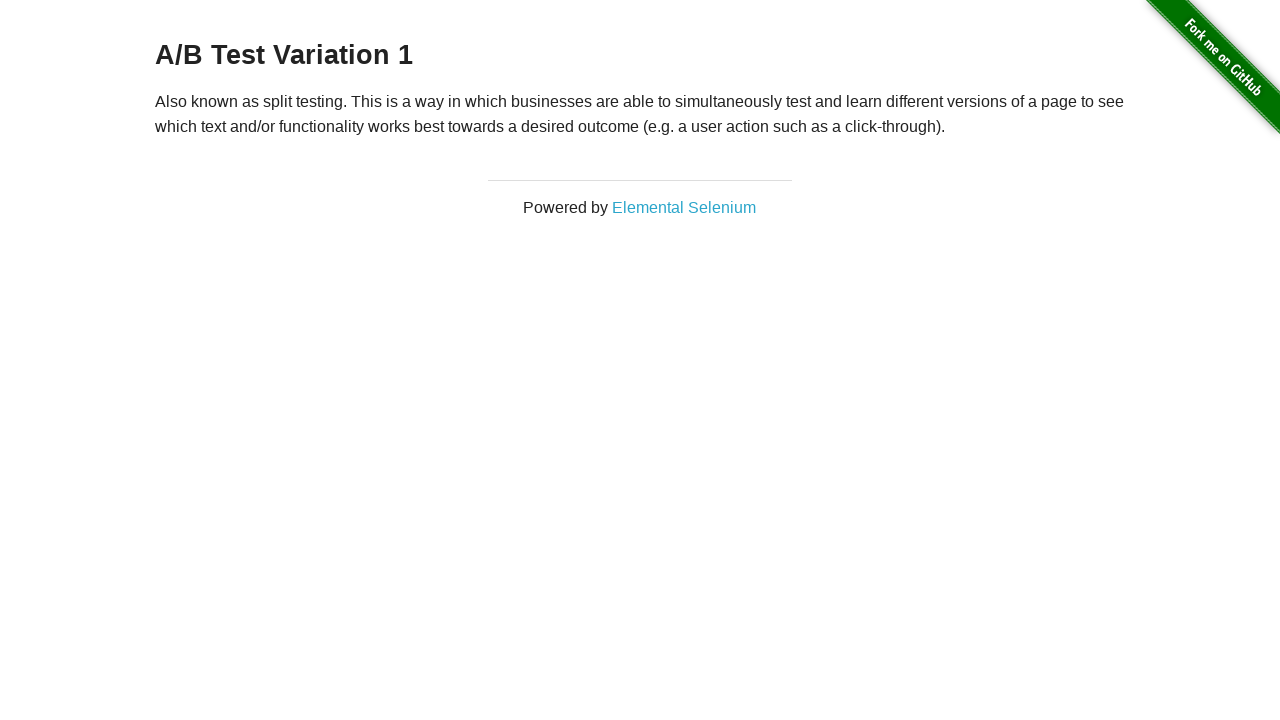

URL changed to contain 'abtest', confirming A/B Testing page loaded
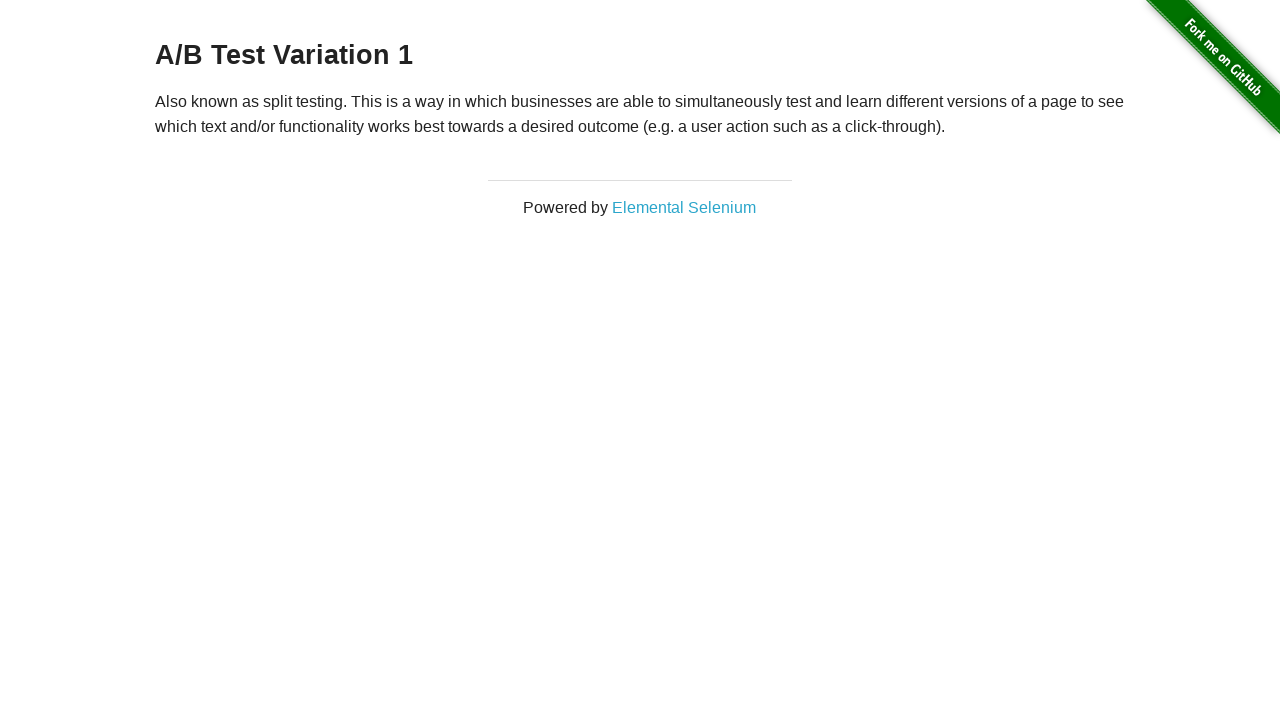

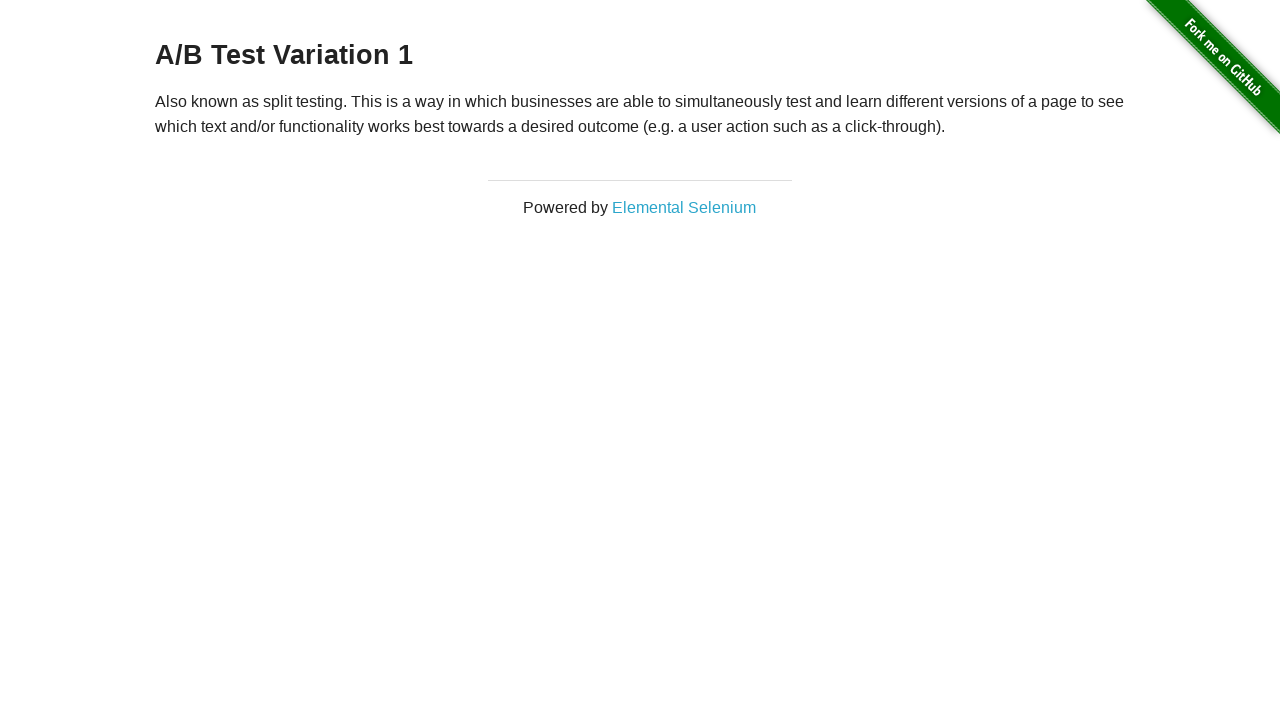